Tests JavaScript alert on Heroku app by clicking alert button and verifying success message

Starting URL: https://the-internet.herokuapp.com/javascript_alerts

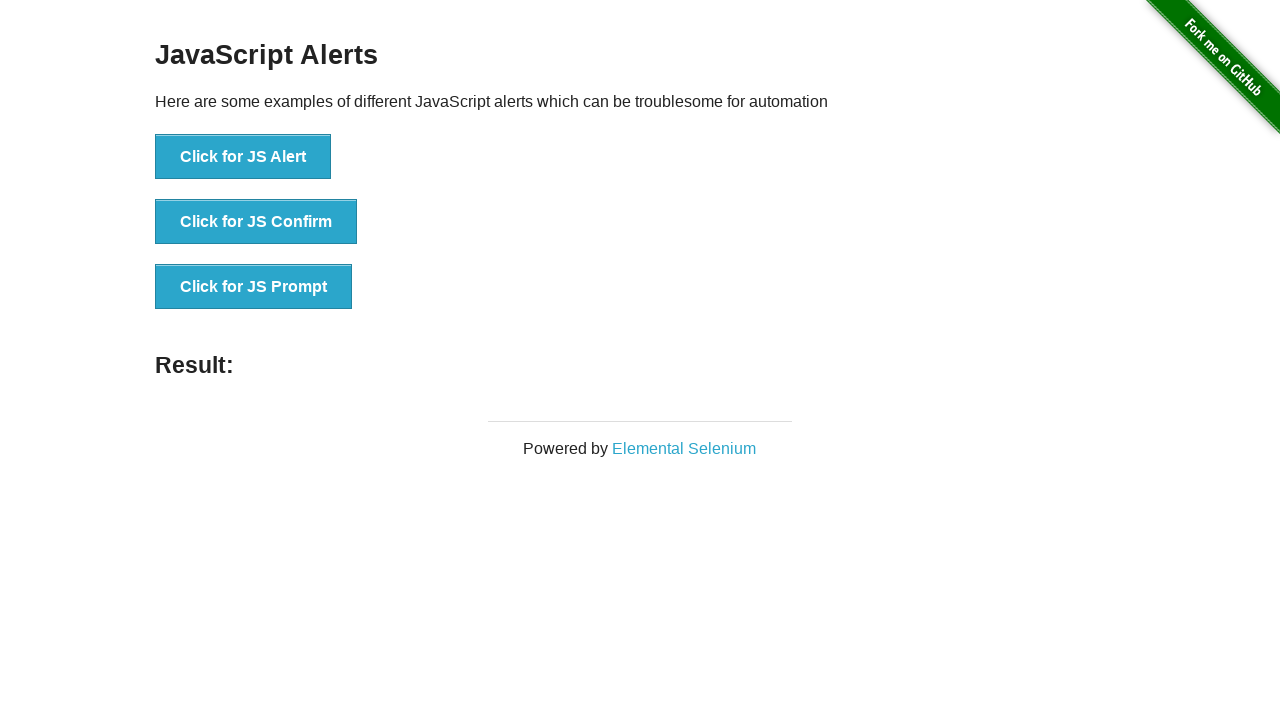

Set up dialog handler to accept JavaScript alerts
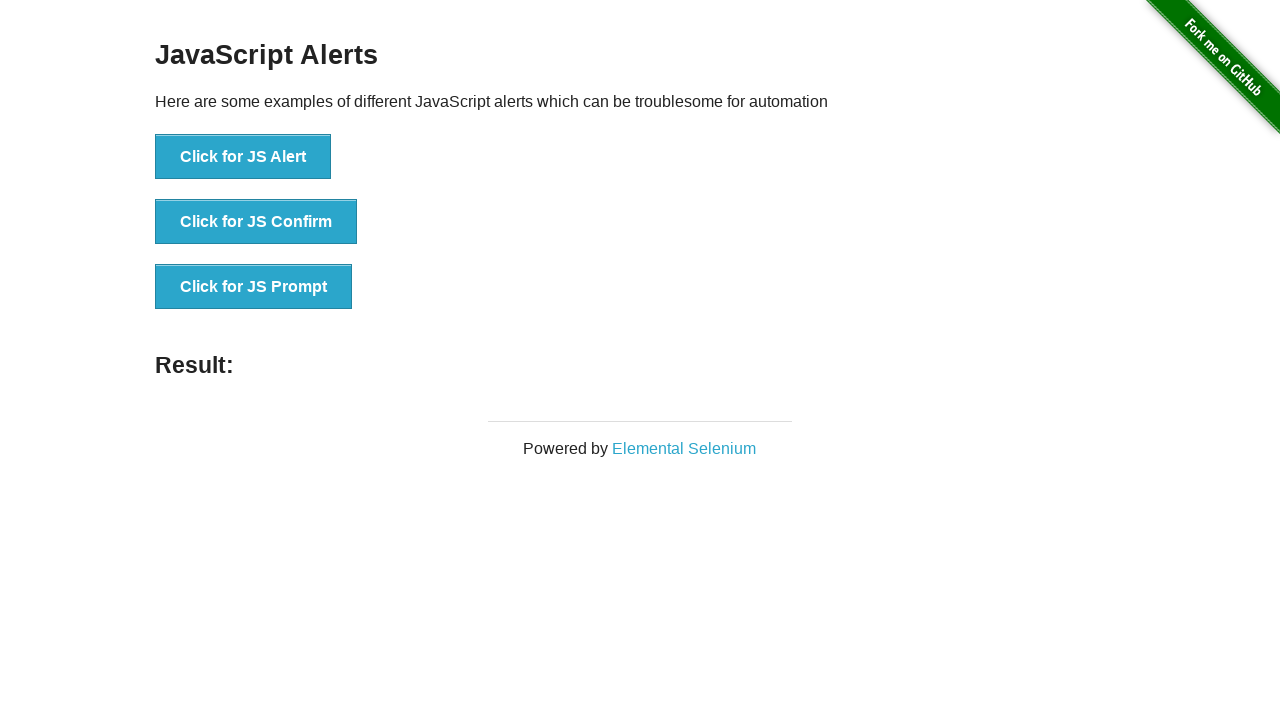

Clicked alert button to trigger JavaScript alert at (243, 157) on [onclick='jsAlert()']
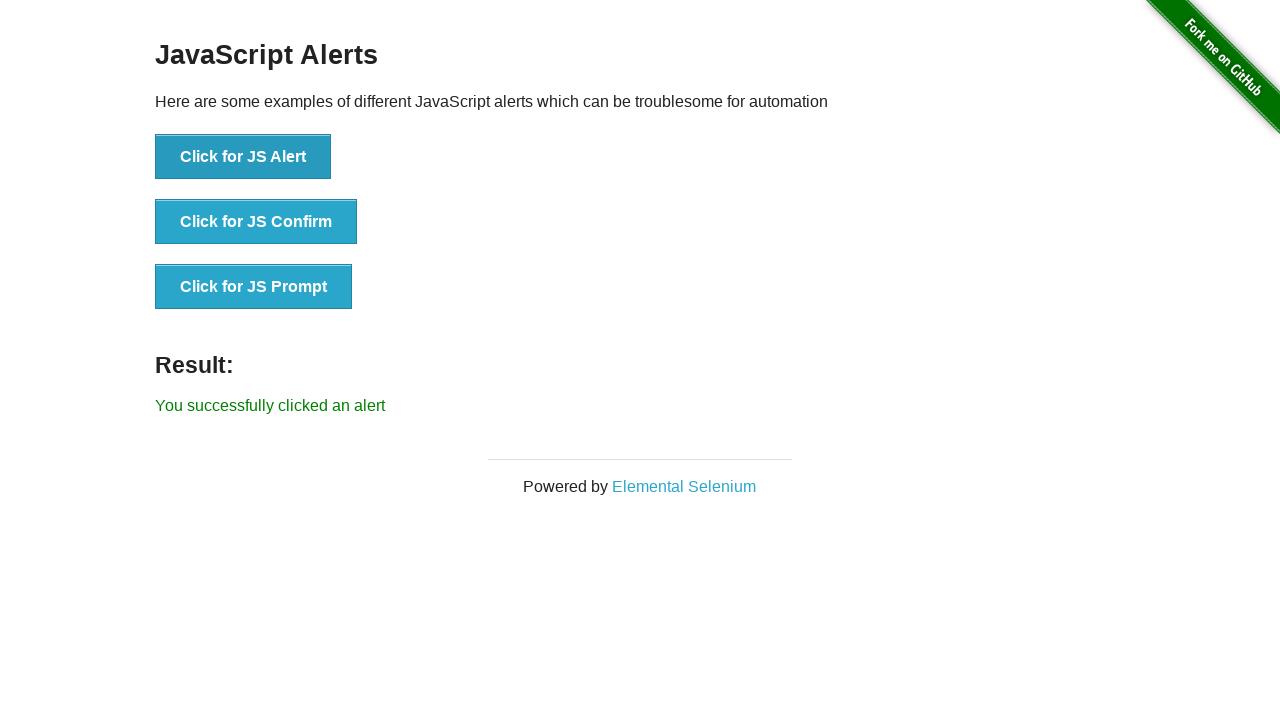

Result message element loaded
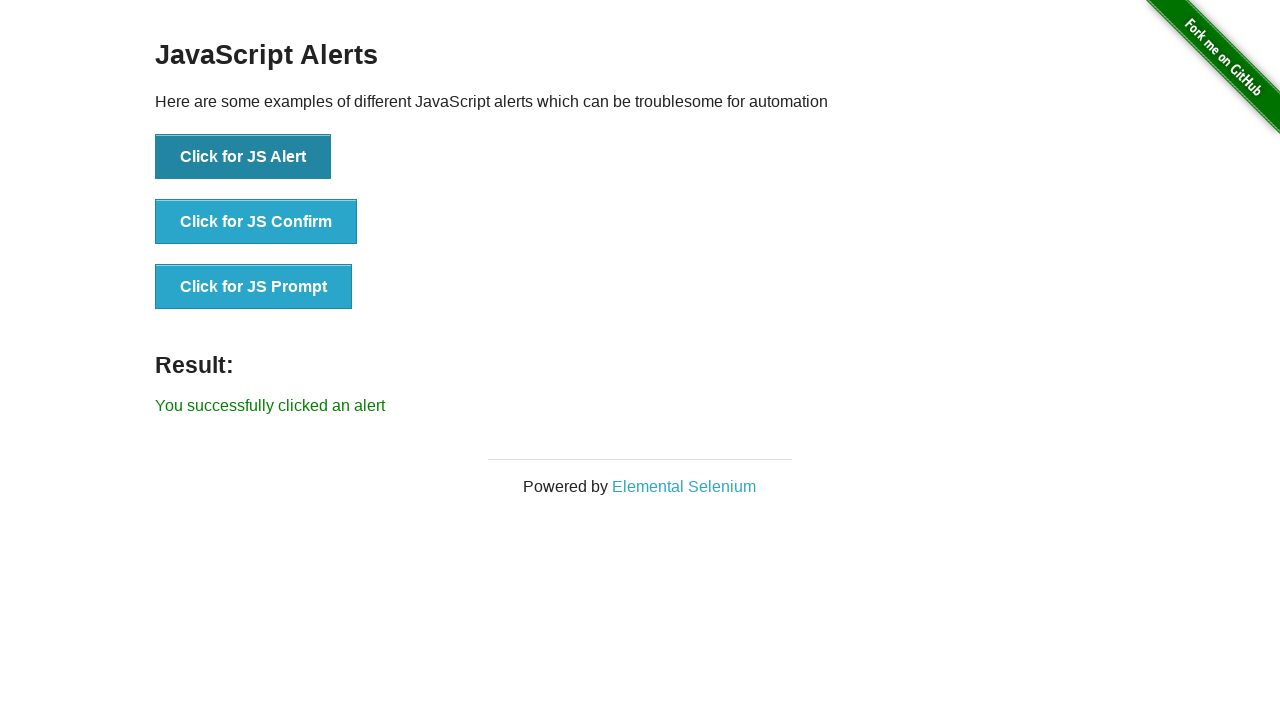

Verified success message: 'You successfully clicked an alert'
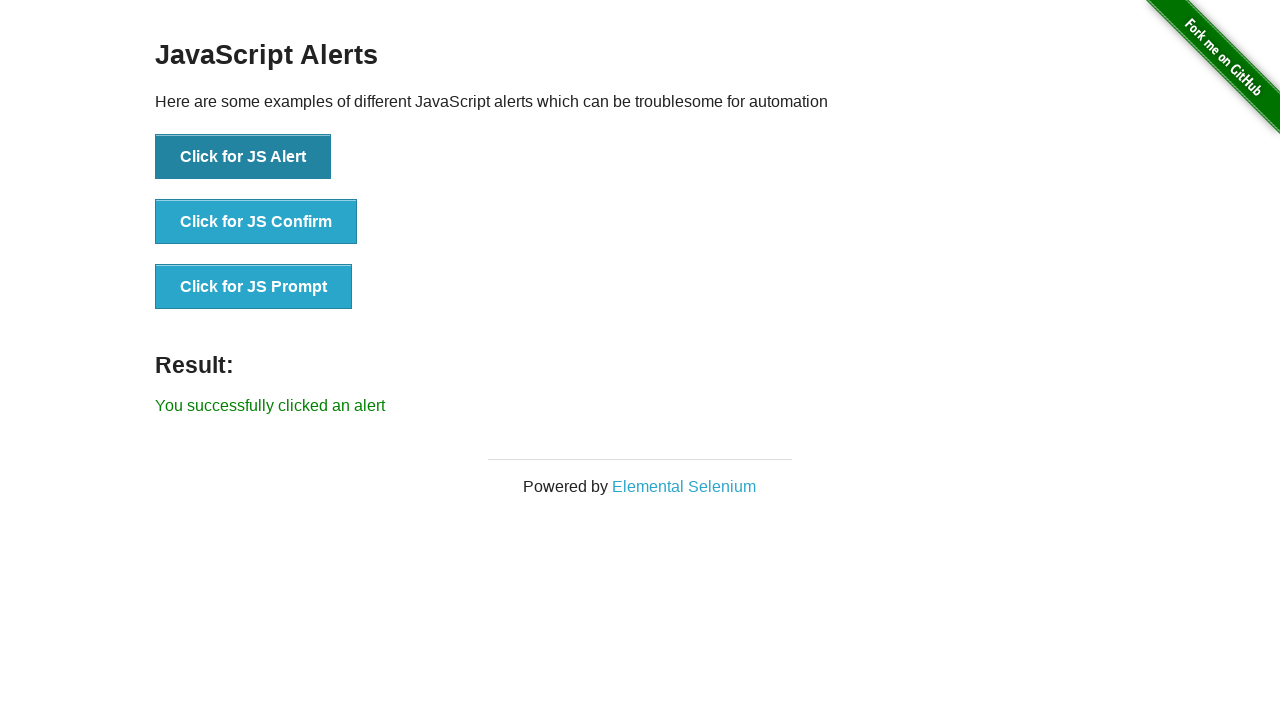

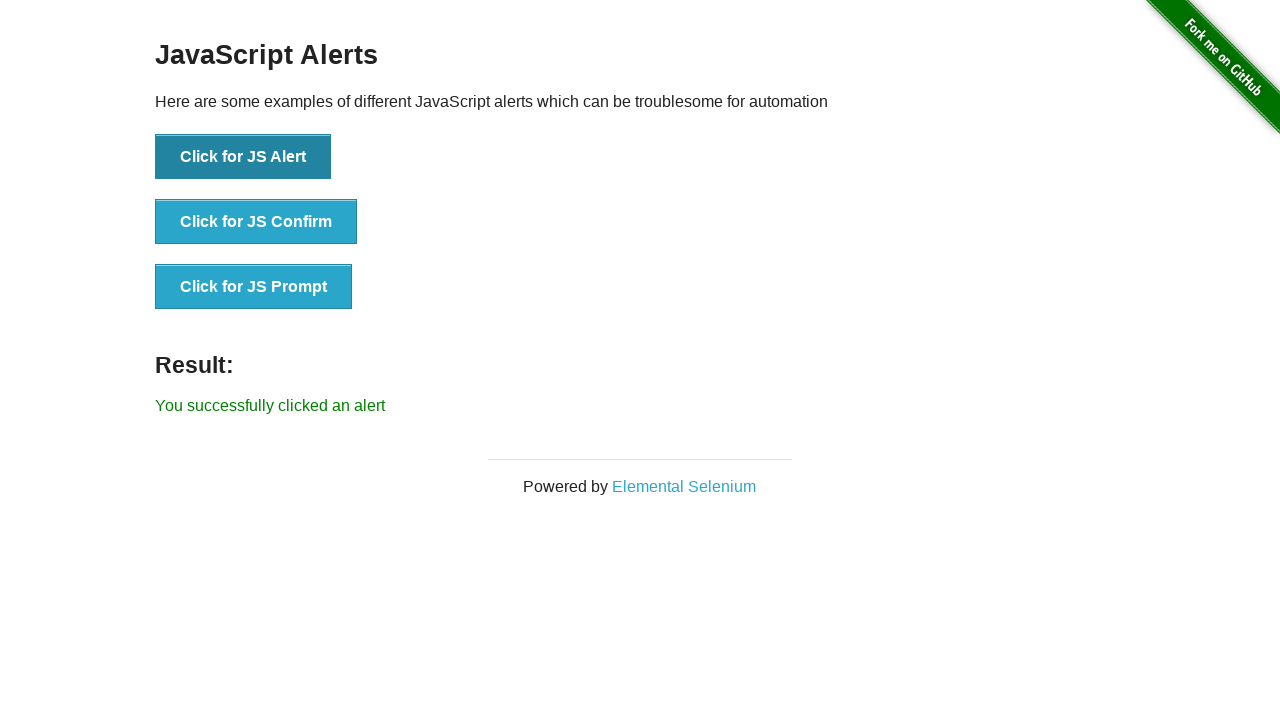